Navigates to the SelectorHub XPath practice page and waits for it to load. This is a minimal test that verifies the page is accessible.

Starting URL: https://selectorshub.com/xpath-practice-page/

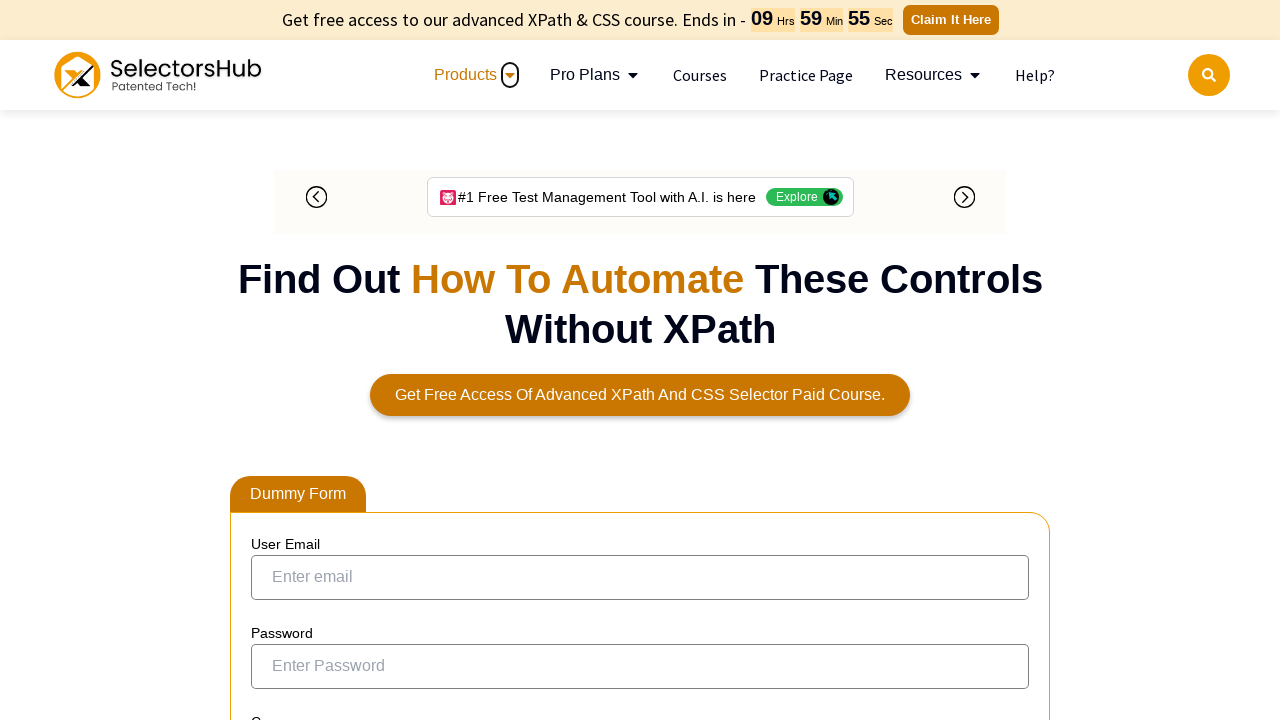

Waited for page to load - DOM content loaded
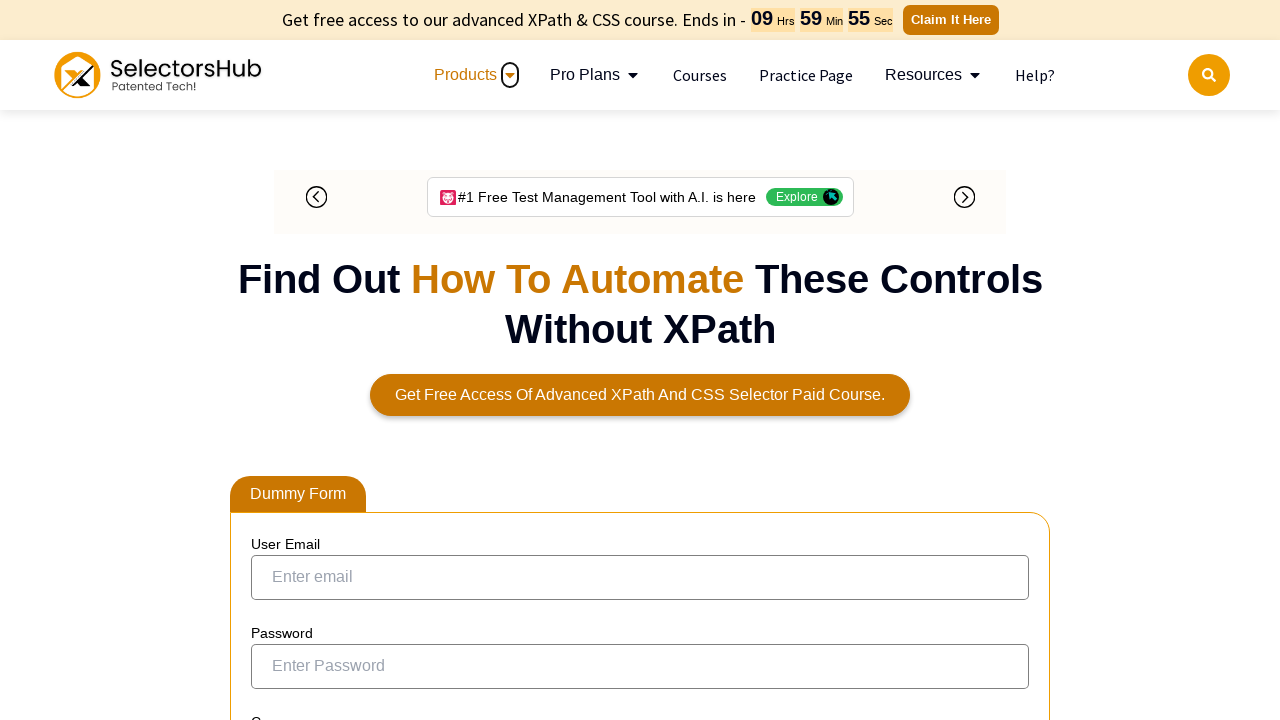

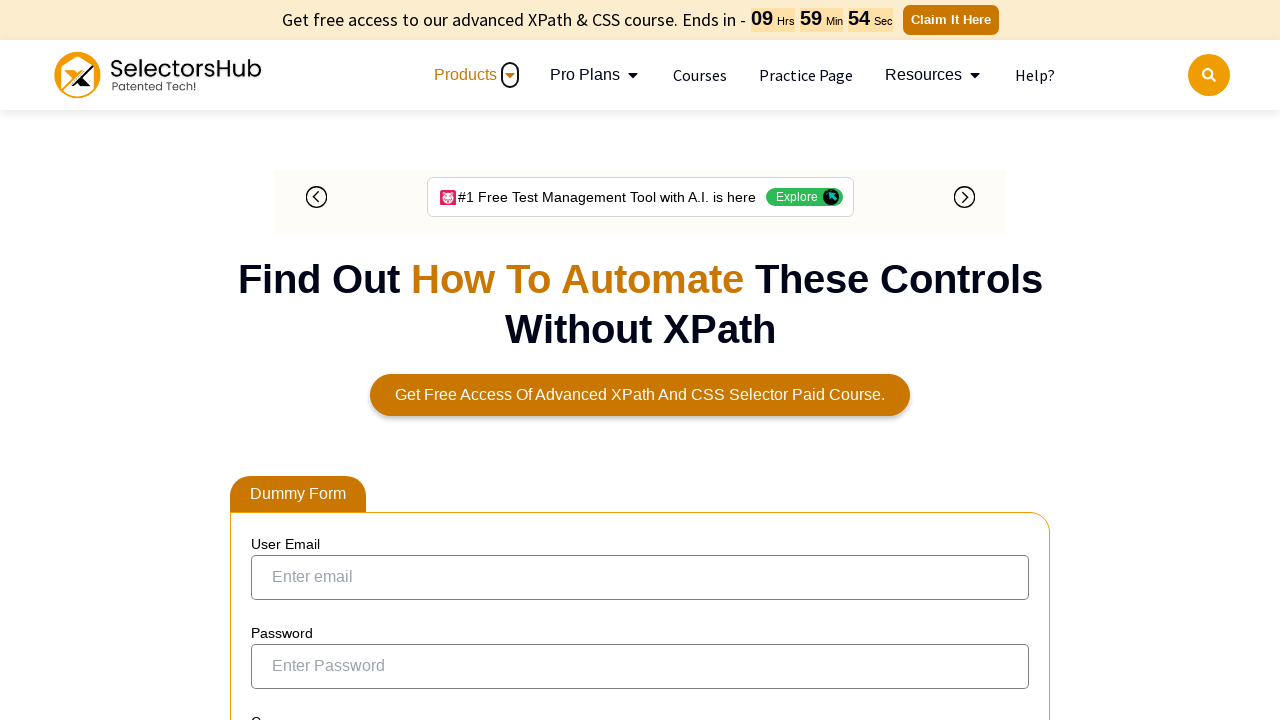